Navigates to W3Schools HTML tables tutorial page and verifies that the customers table is displayed with headers and data rows

Starting URL: https://www.w3schools.com/html/html_tables.asp

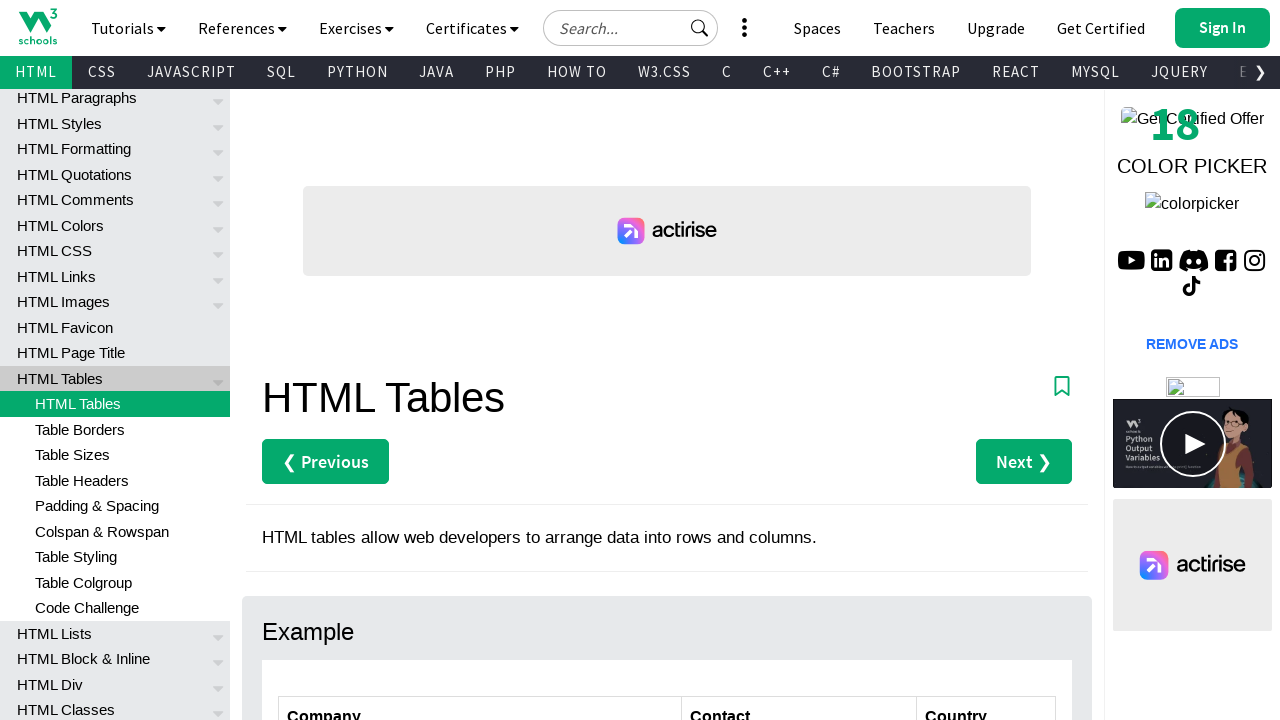

Navigated to W3Schools HTML tables tutorial page
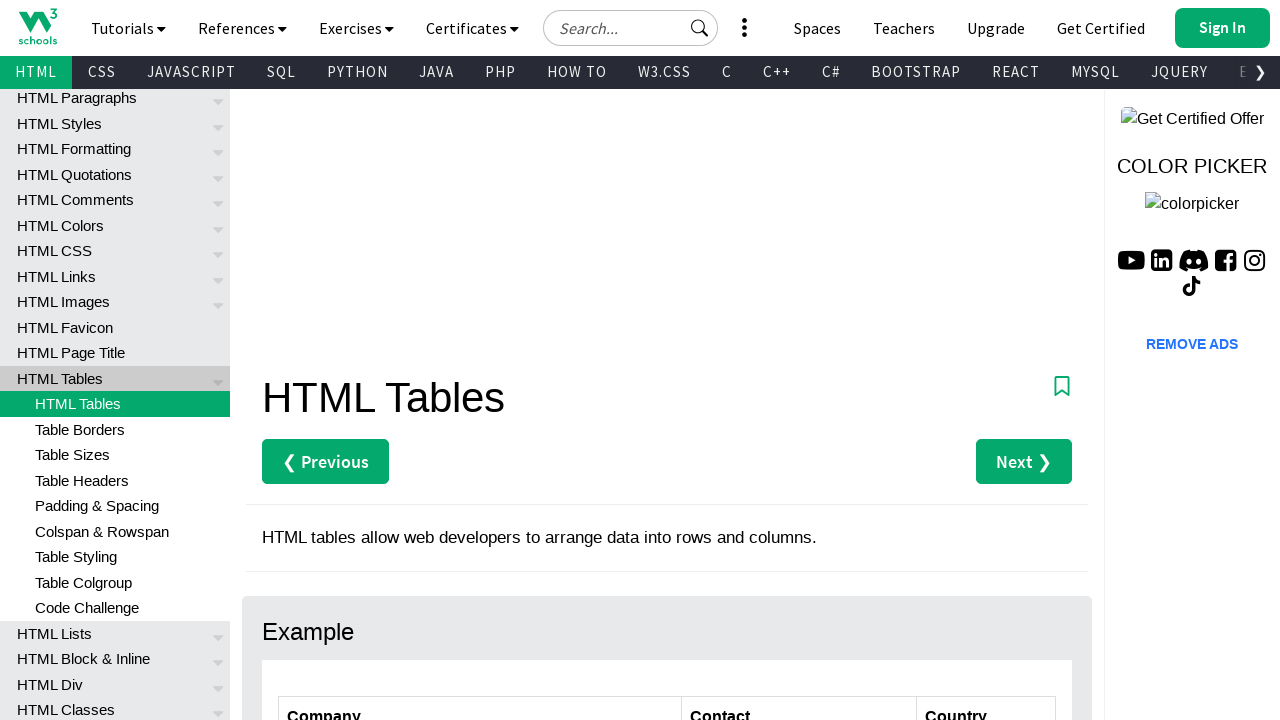

Customers table element is now visible
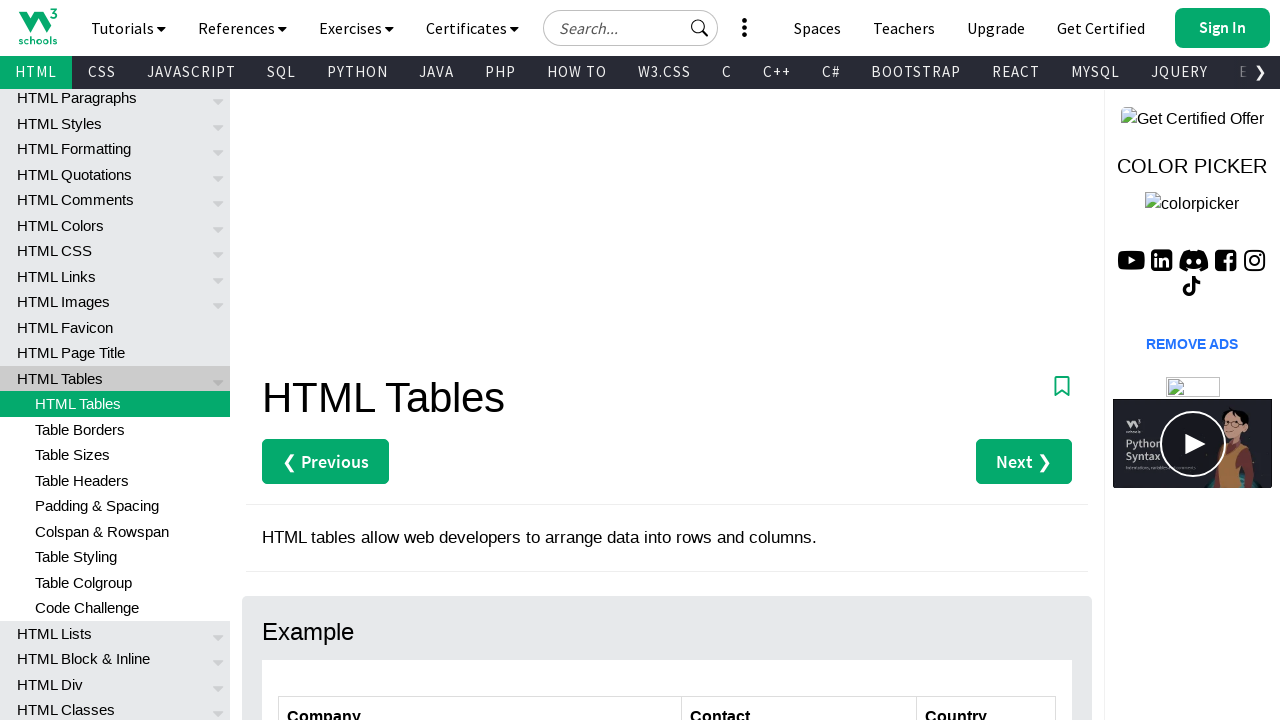

Table headers are present in the customers table
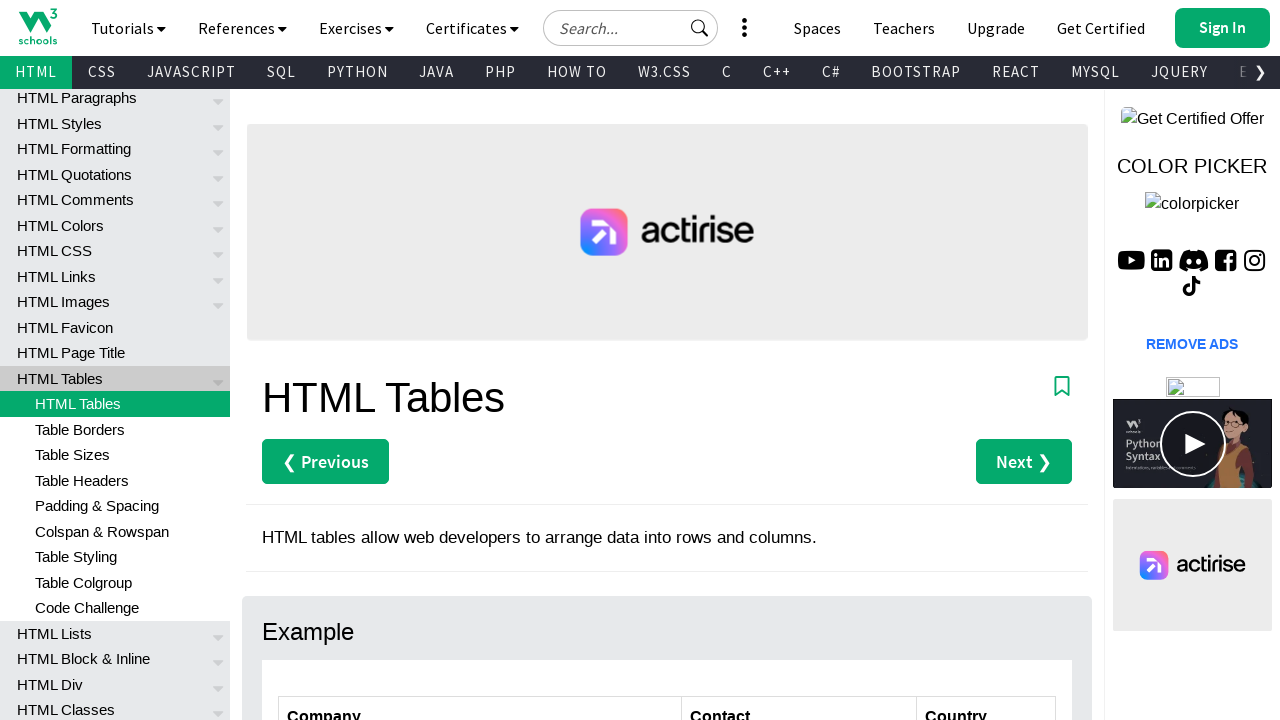

Table data cells are present in the customers table
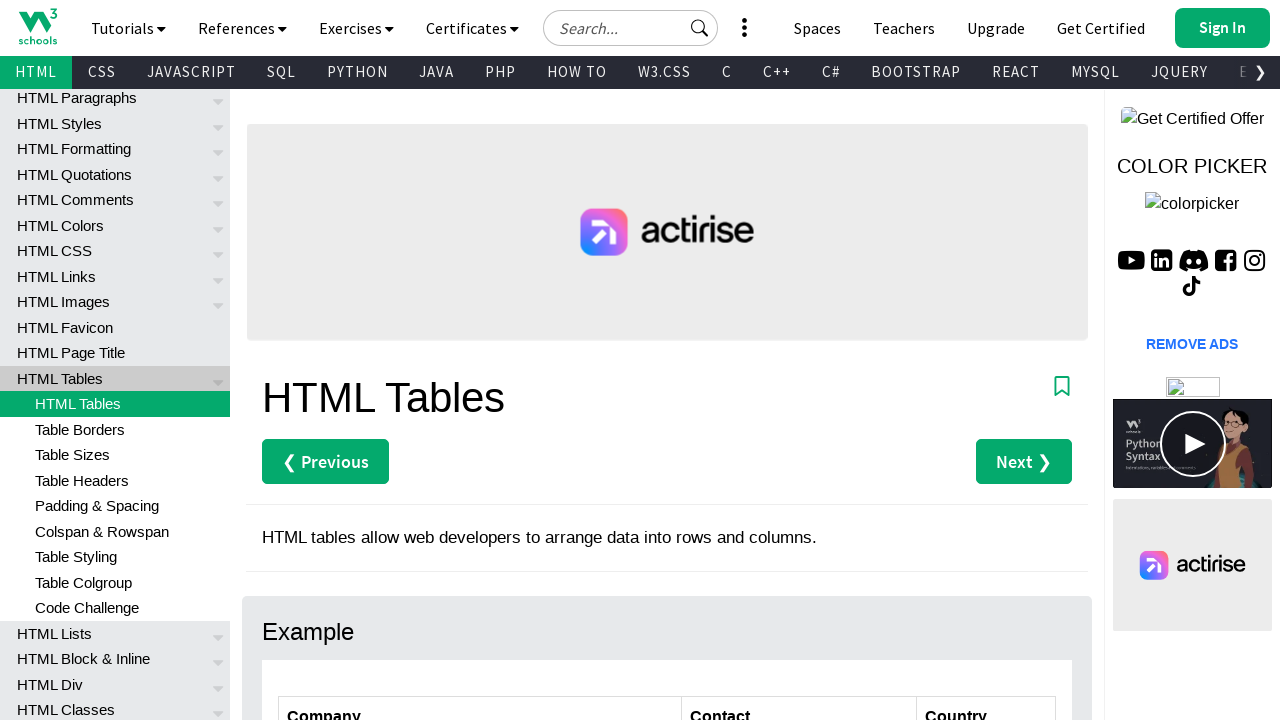

Located all table rows in the customers table
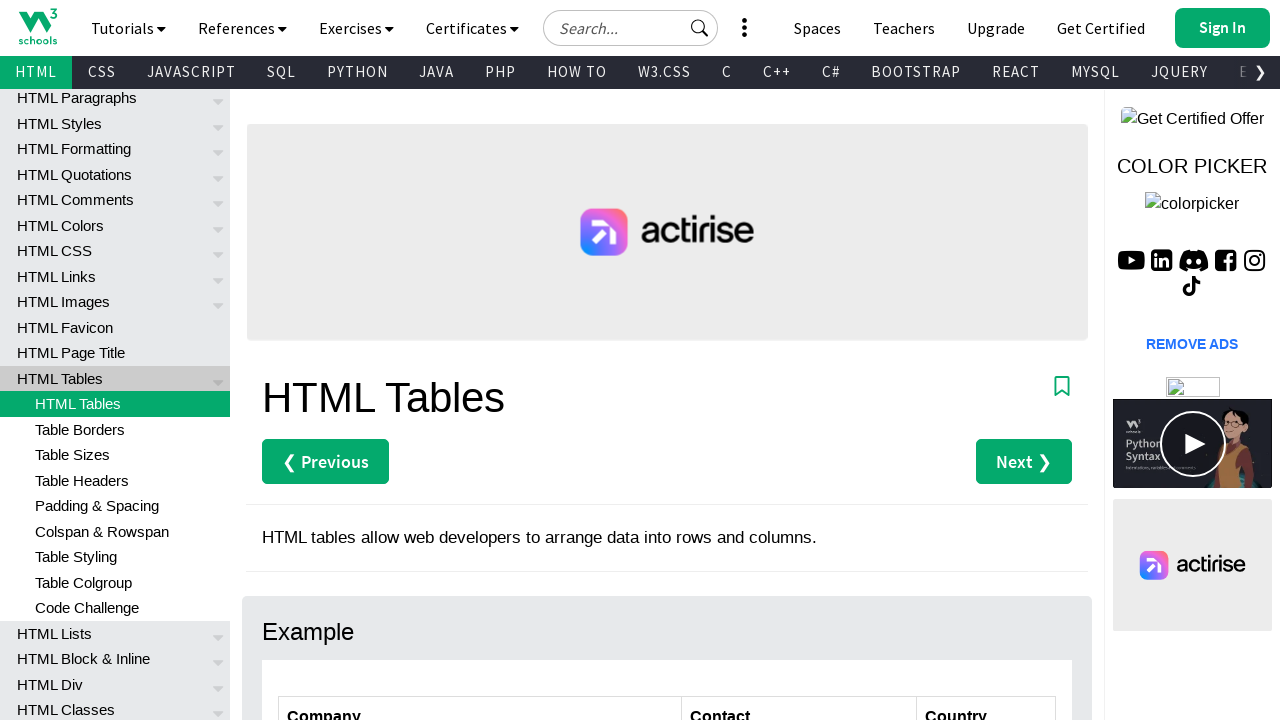

Verified table has 7 rows (more than 1)
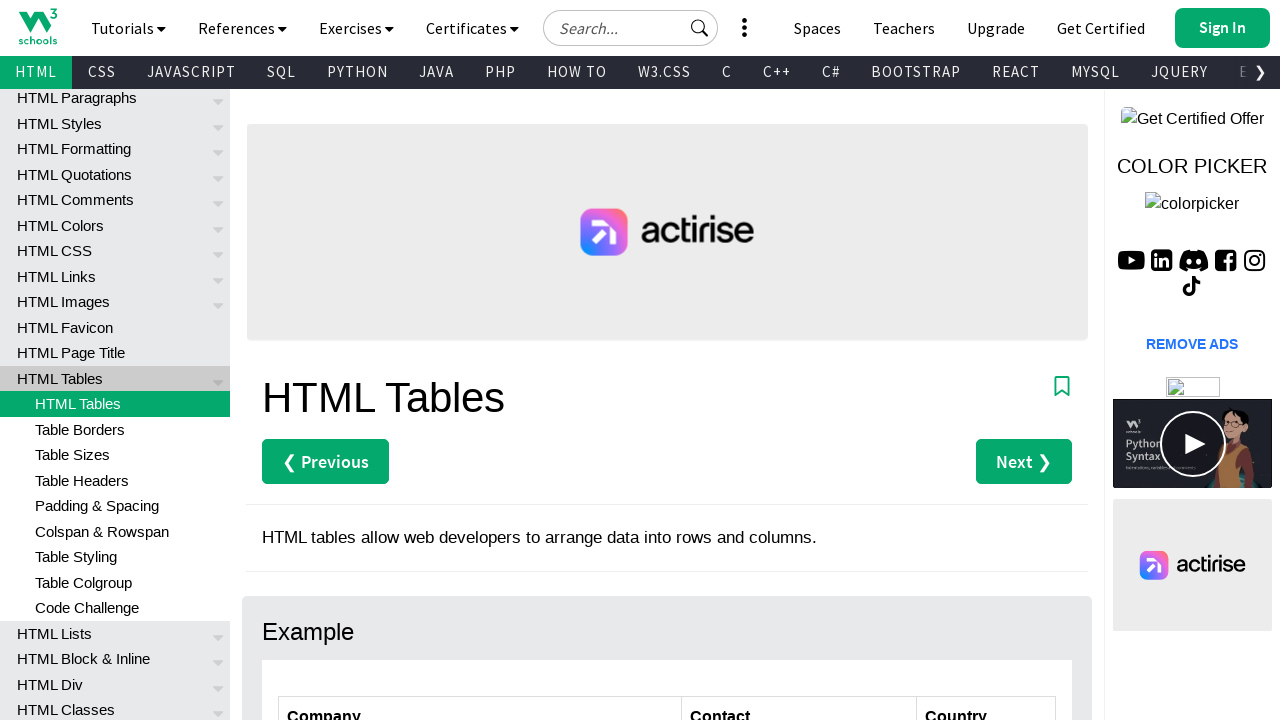

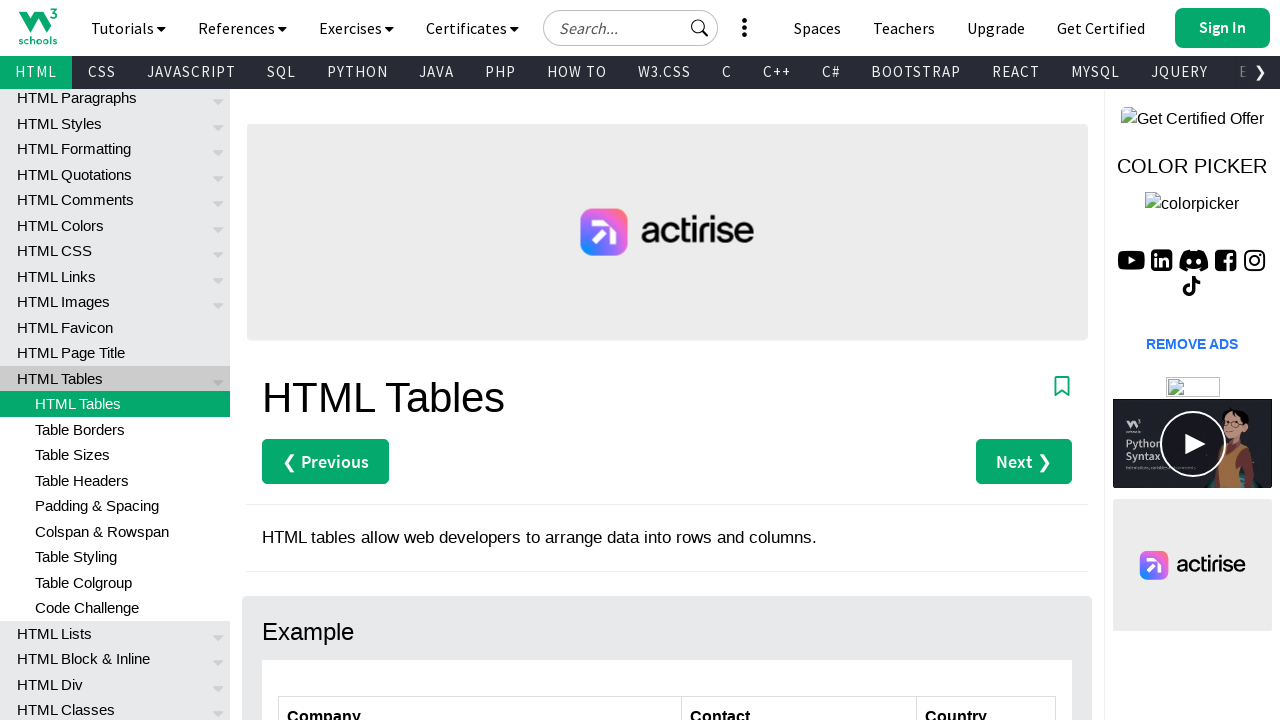